Tests radio button and checkbox selection on Ubuntu login page using label clicks

Starting URL: https://login.ubuntu.com/

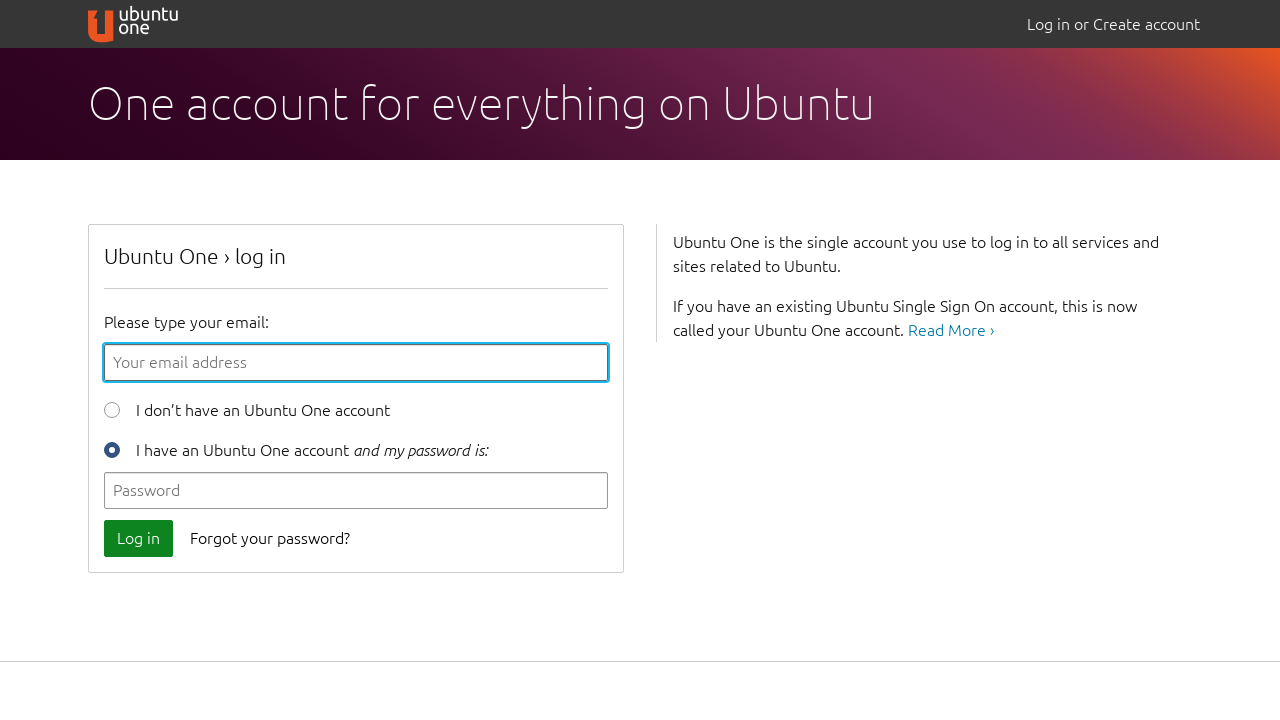

Clicked 'I don't have an Ubuntu One account' radio button label at (247, 407) on label[for='id_new_user']
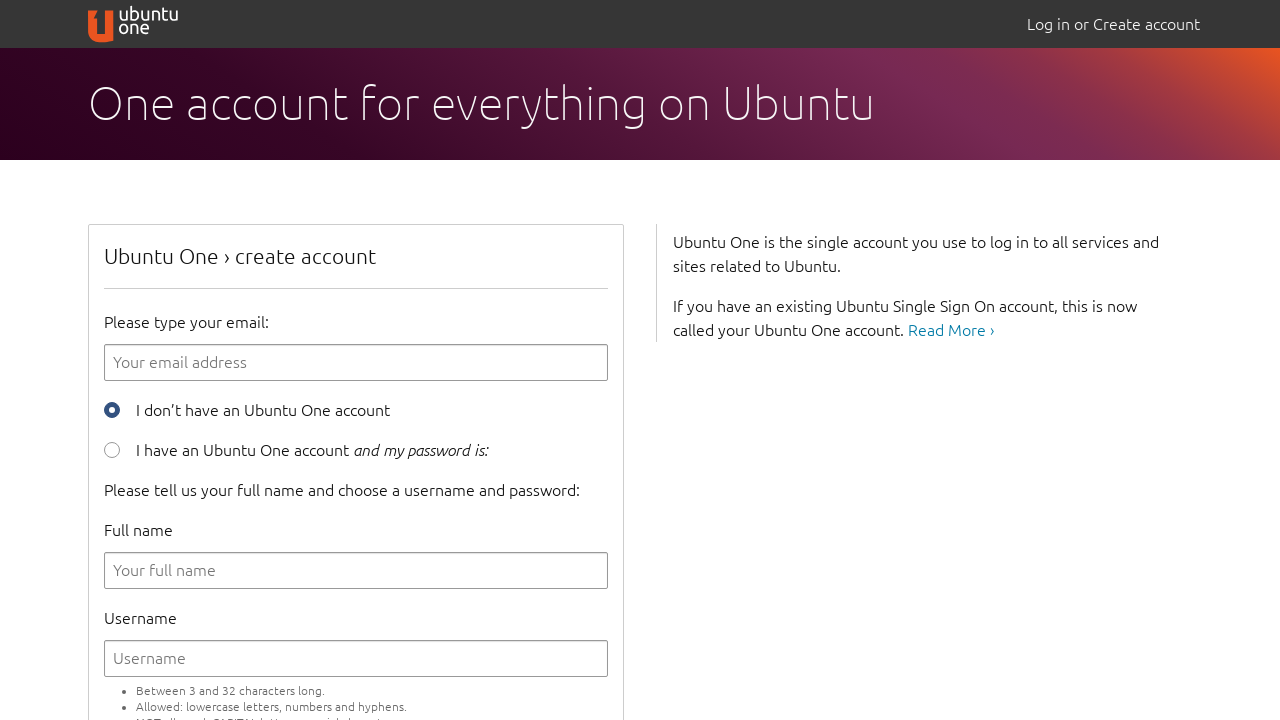

Clicked terms of service checkbox label at (356, 361) on label[for='id_accept_tos']
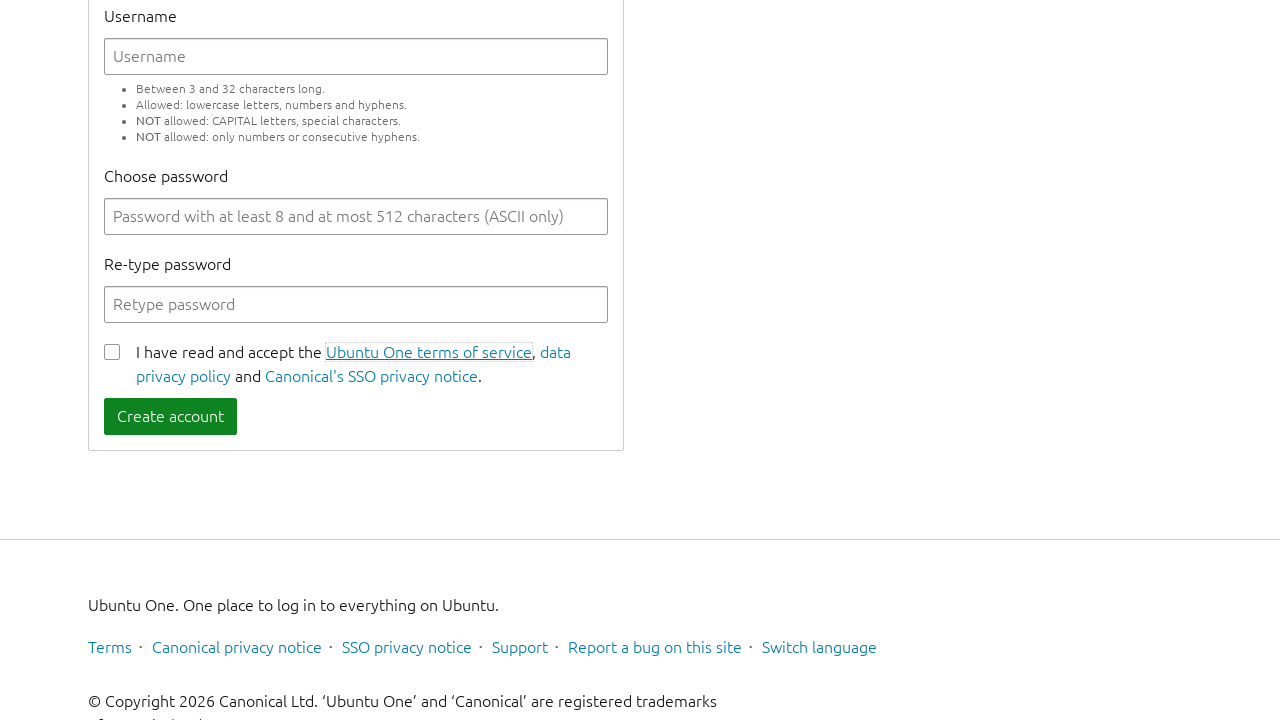

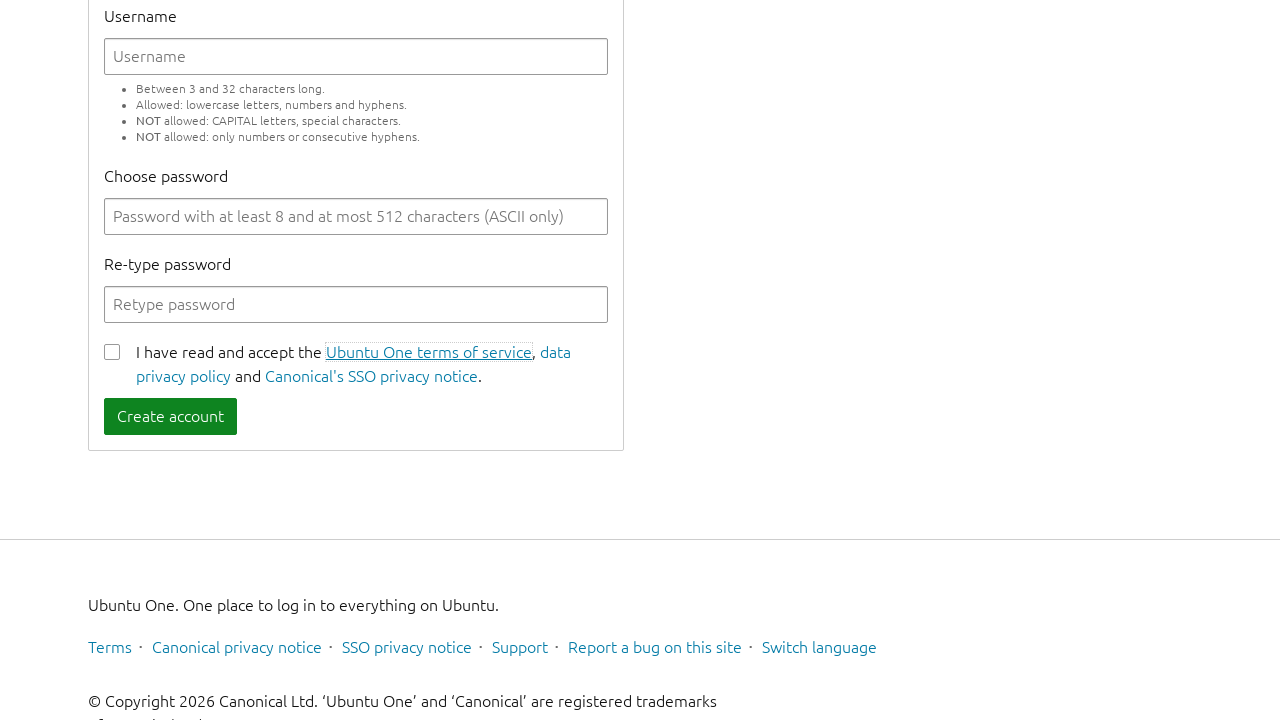